Tests filling a text input field by first locating its parent form element

Starting URL: http://sahitest.com/demo/linkTest.htm

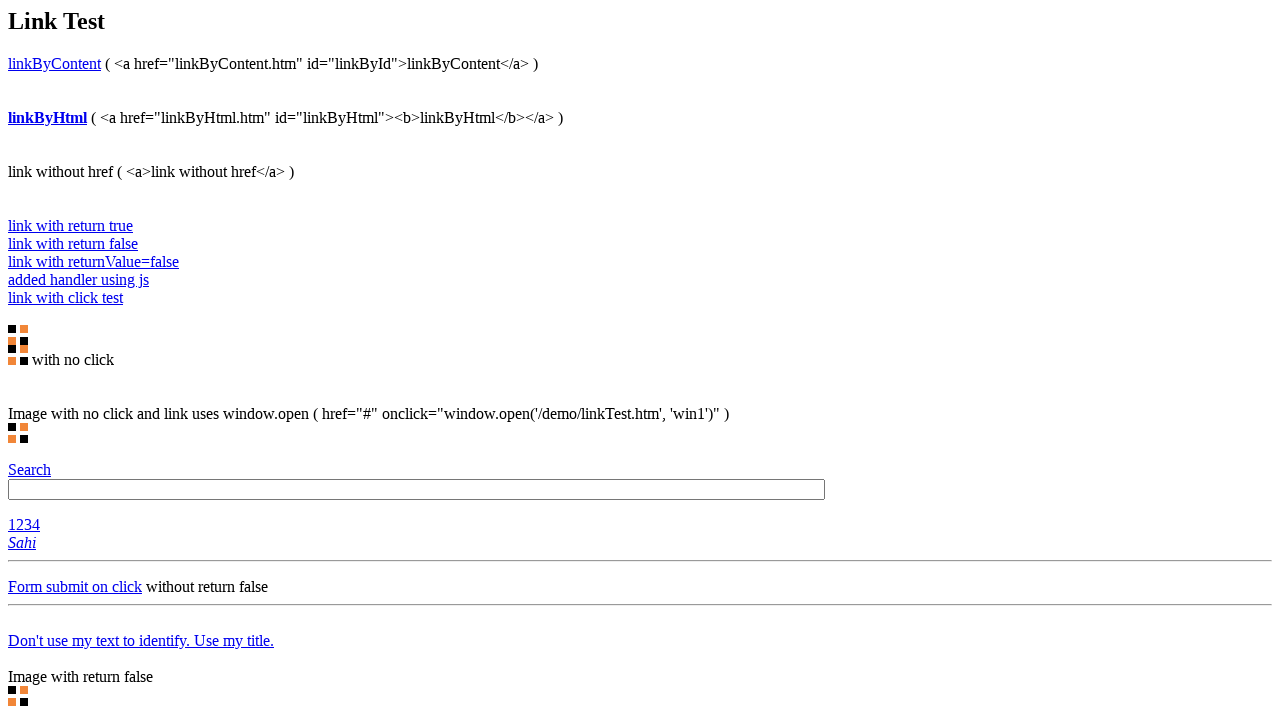

Navigated to http://sahitest.com/demo/linkTest.htm
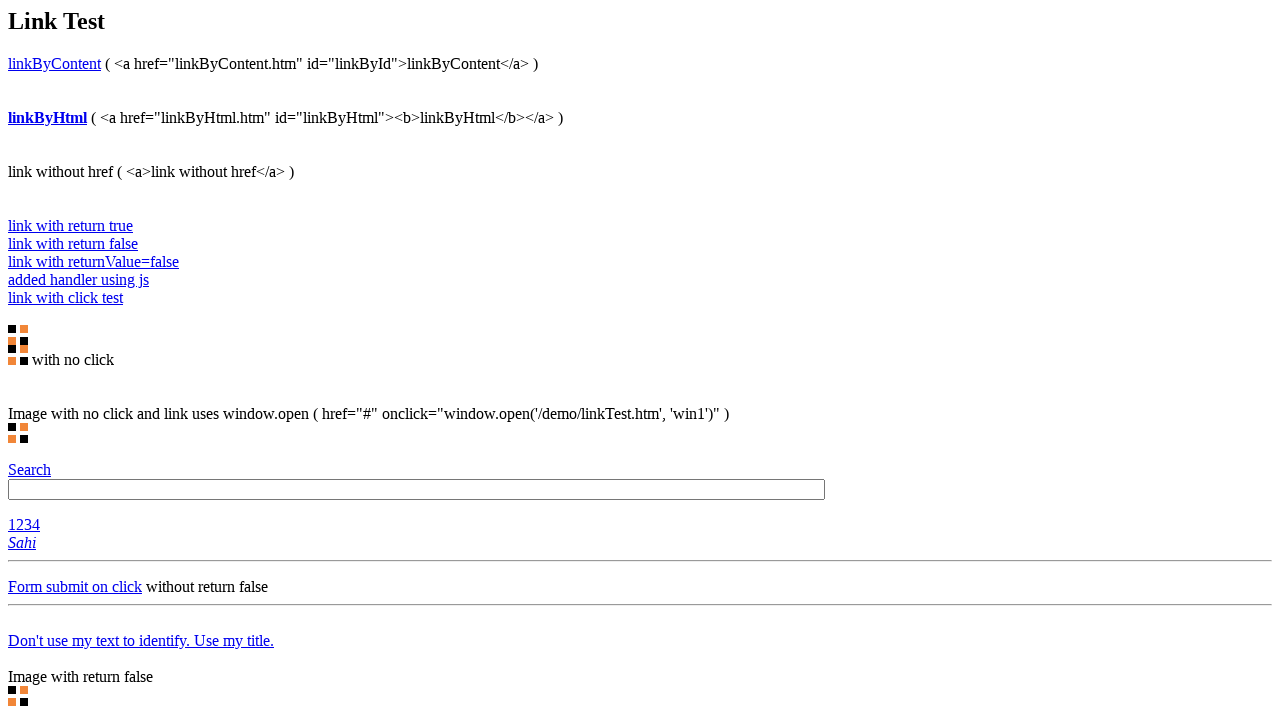

Filled text input field #t1 with 'balabala' within the first form element on form:first-of-type #t1
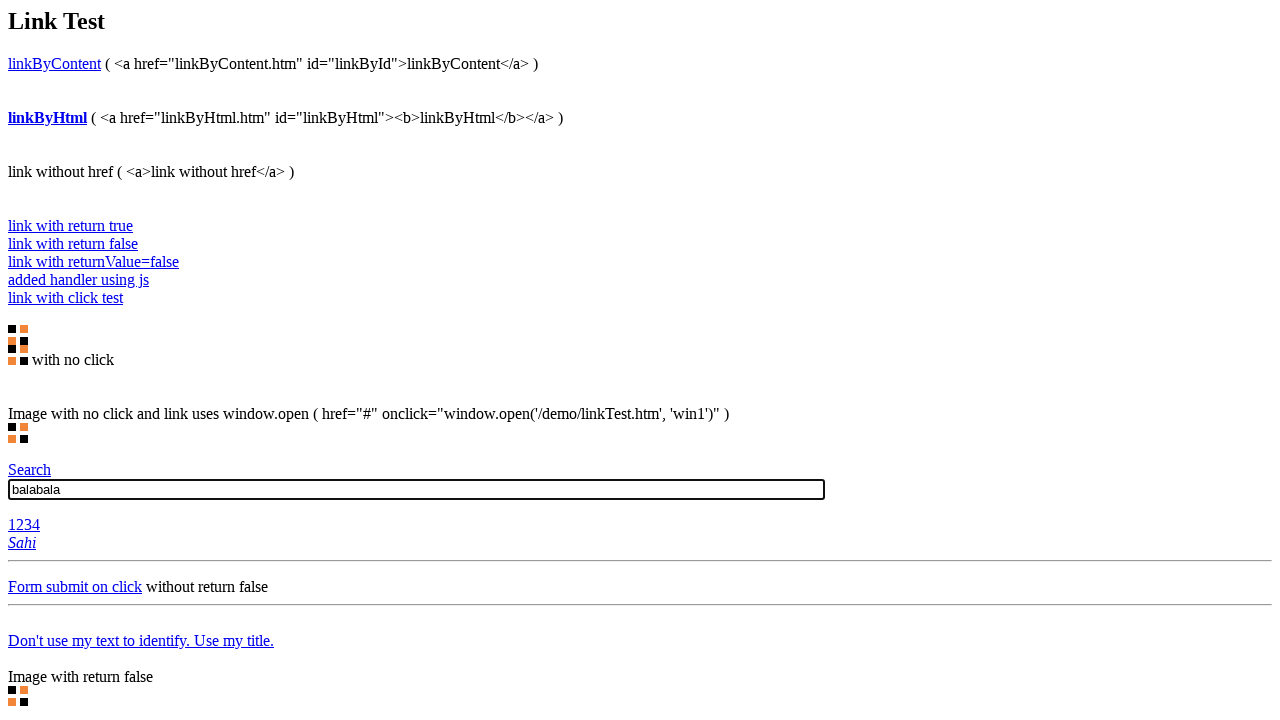

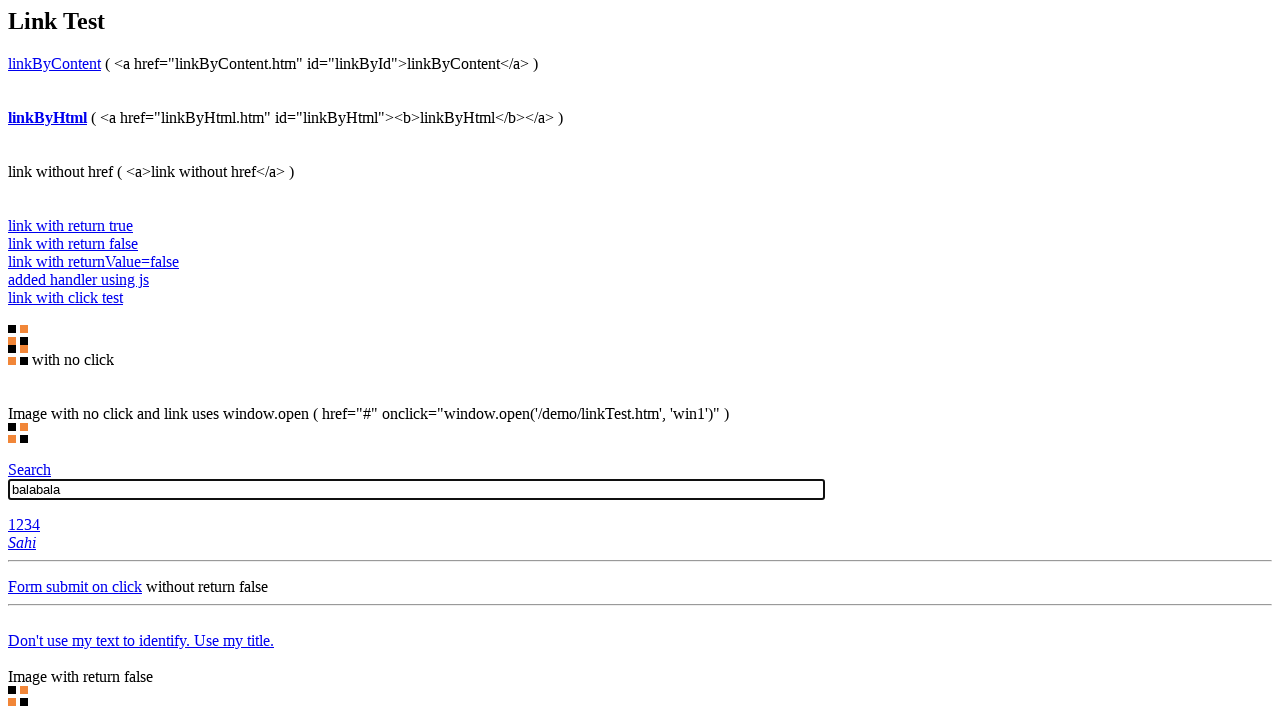